Tests password generation consistency by generating passwords with the same and different inputs and verifying the results

Starting URL: http://angel.net/~nic/passwd.current.html

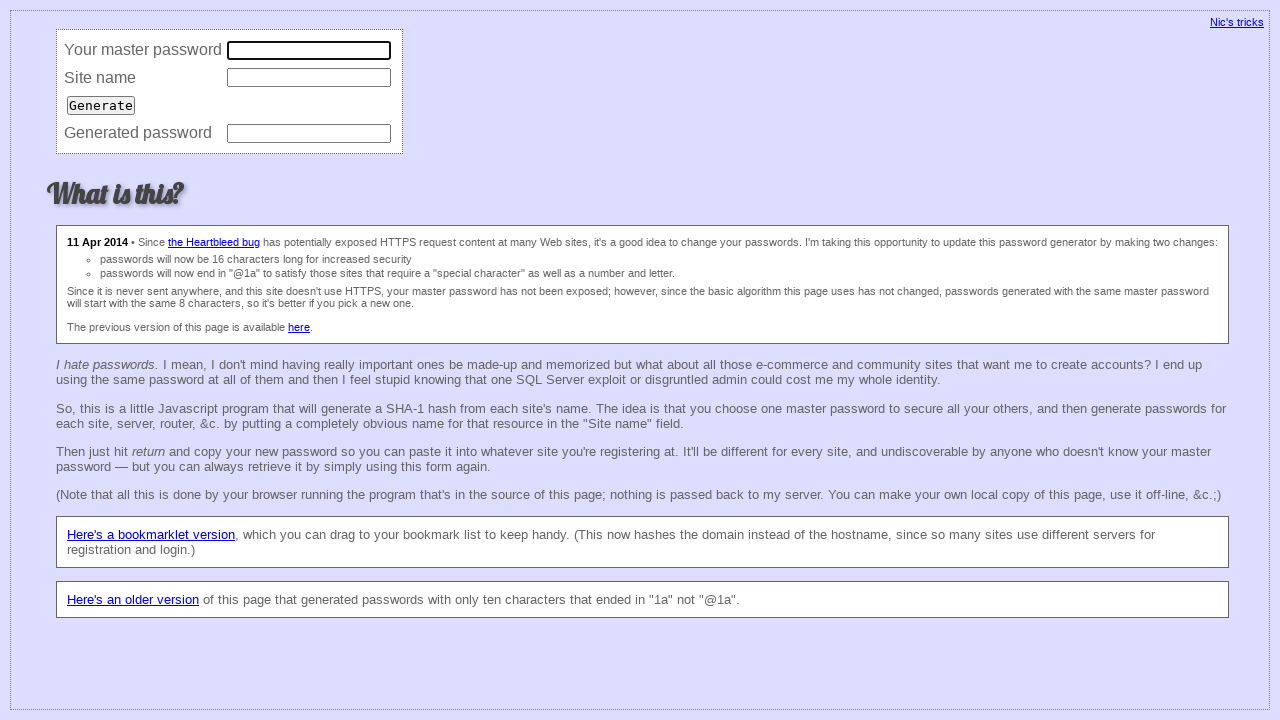

Filled master password field with 'mynewfbpw' on //html/body/form/table/tbody/tr[1]/td[2]/input
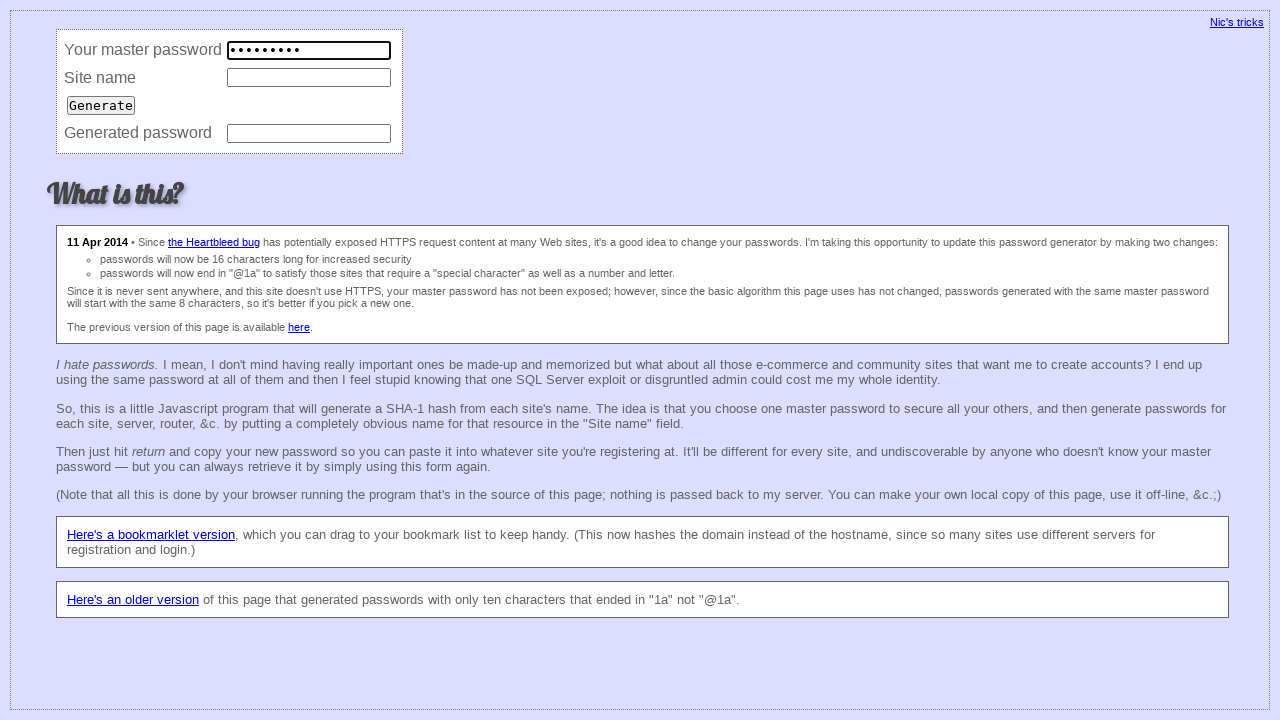

Filled website field with 'fb.com' on //html/body/form/table/tbody/tr[2]/td[2]/input
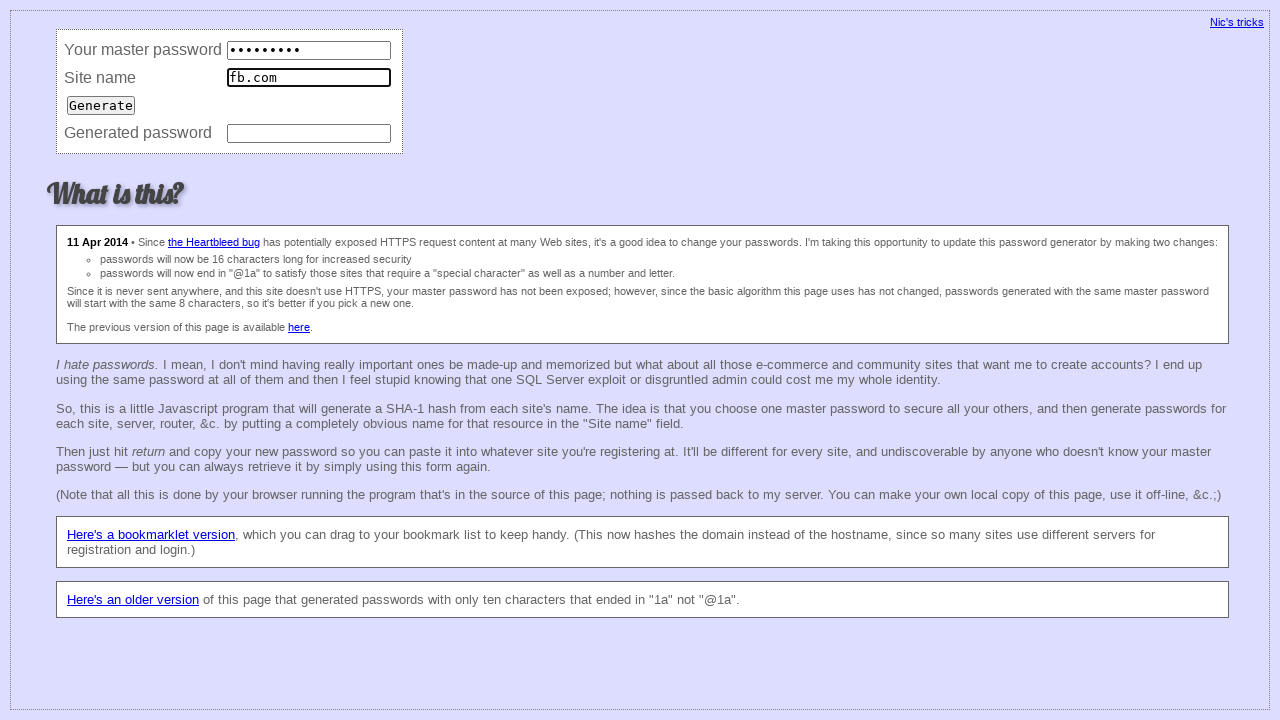

Clicked generate password button for first password at (101, 105) on xpath=//html/body/form/table/tbody/tr[3]/td/input
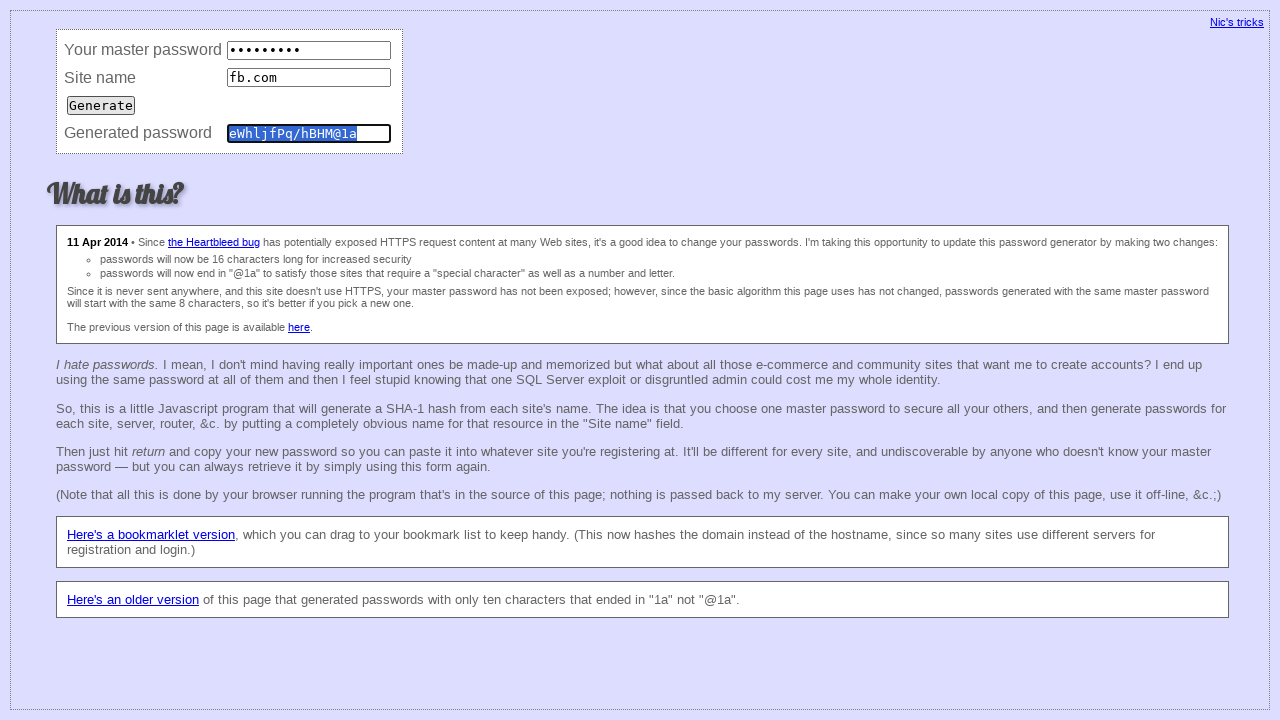

Retrieved first generated password: eWhljfPq/hBHM@1a
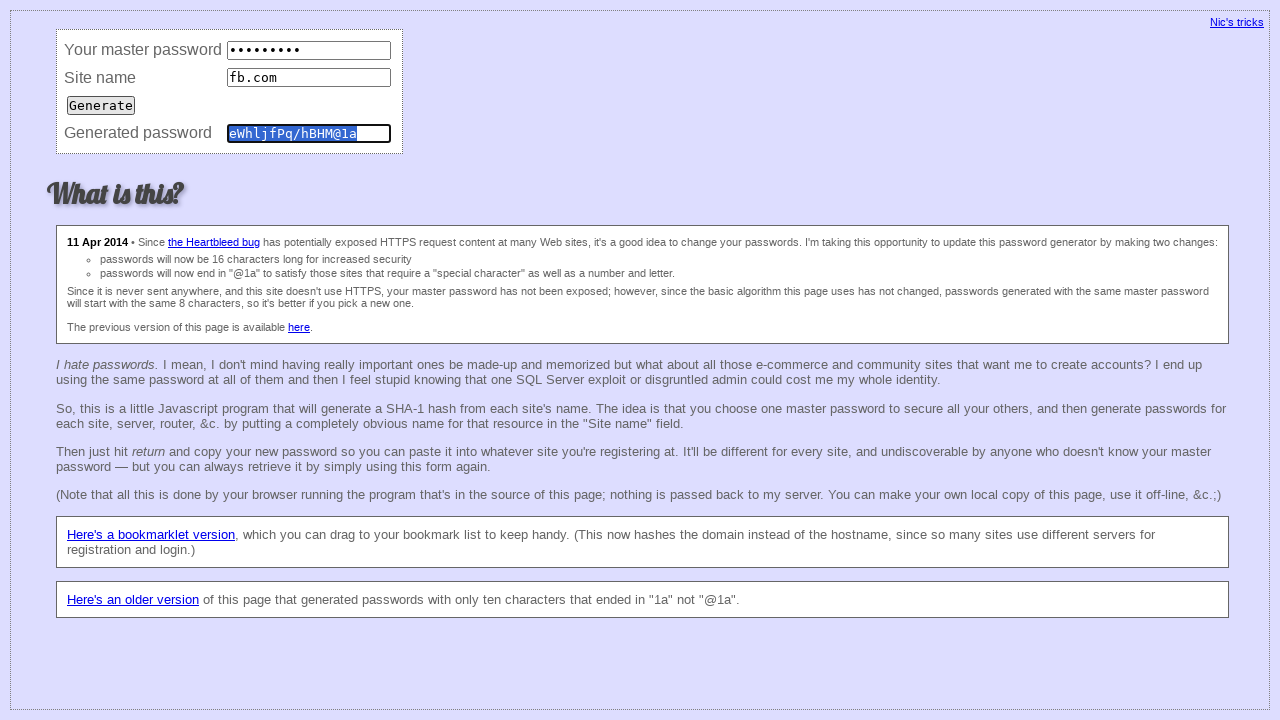

Cleared master password field on //html/body/form/table/tbody/tr[1]/td[2]/input
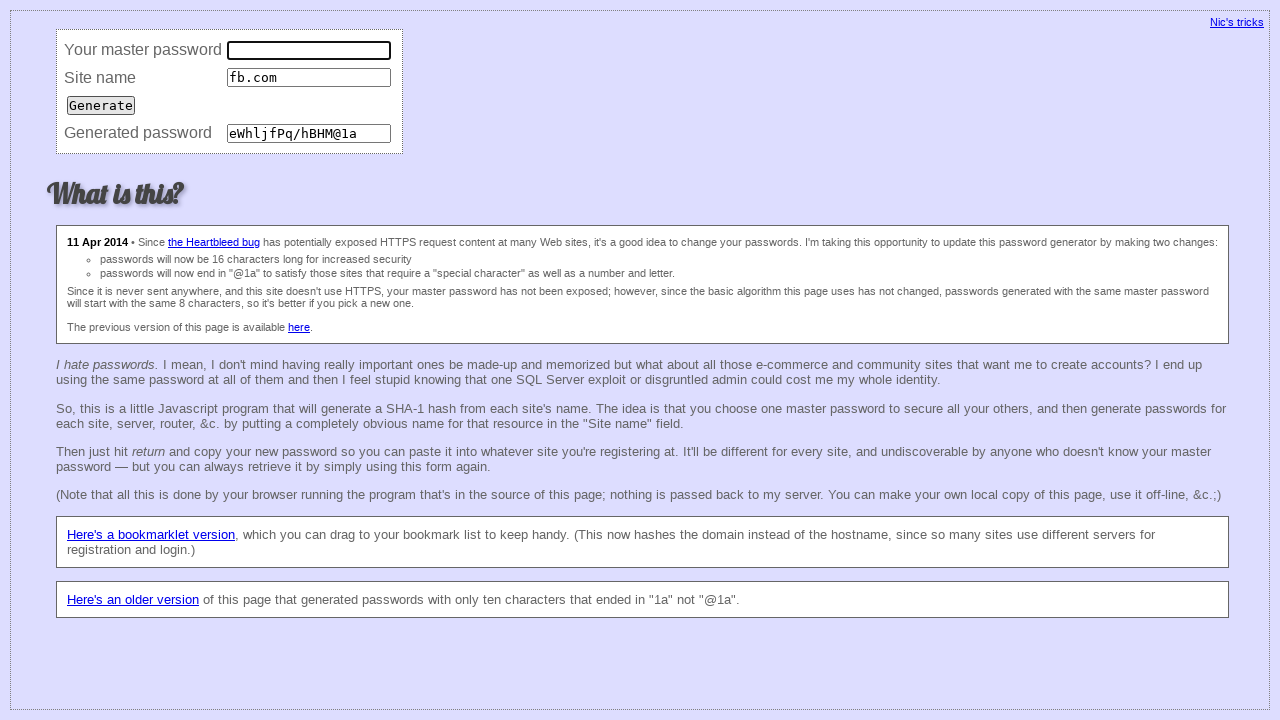

Cleared website field on //html/body/form/table/tbody/tr[2]/td[2]/input
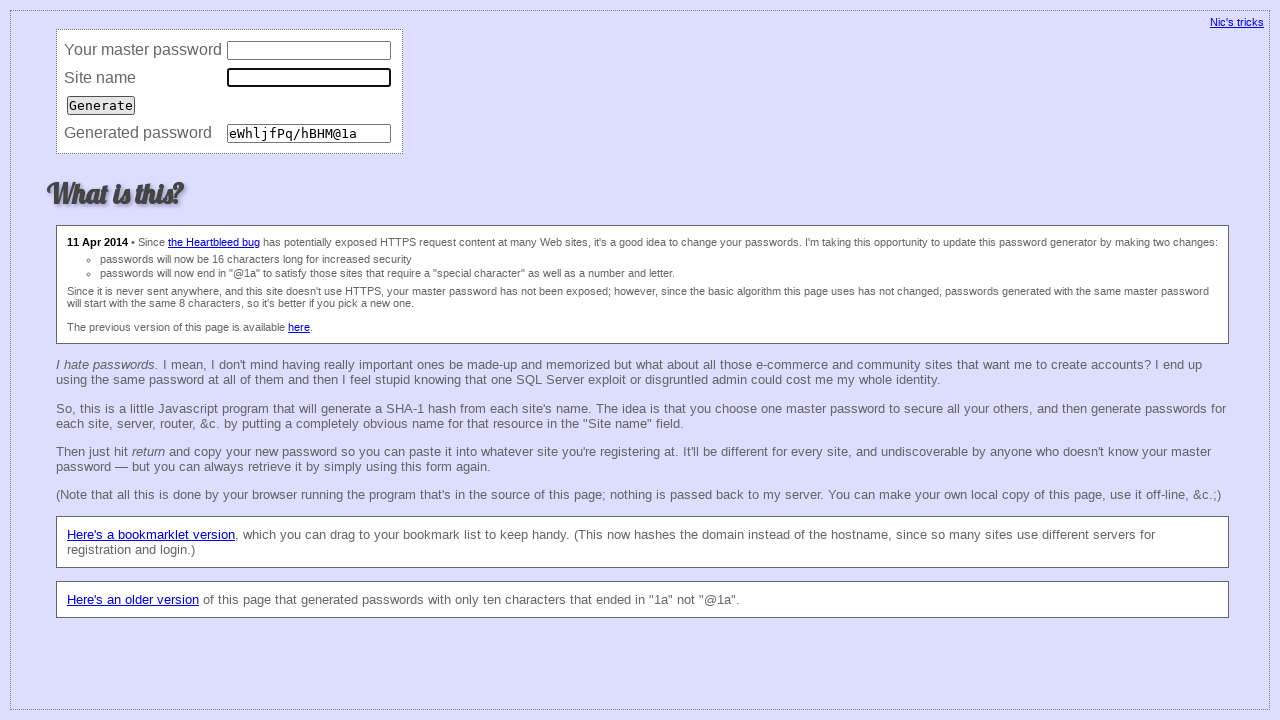

Filled master password field with 'mynewfbpw' again on //html/body/form/table/tbody/tr[1]/td[2]/input
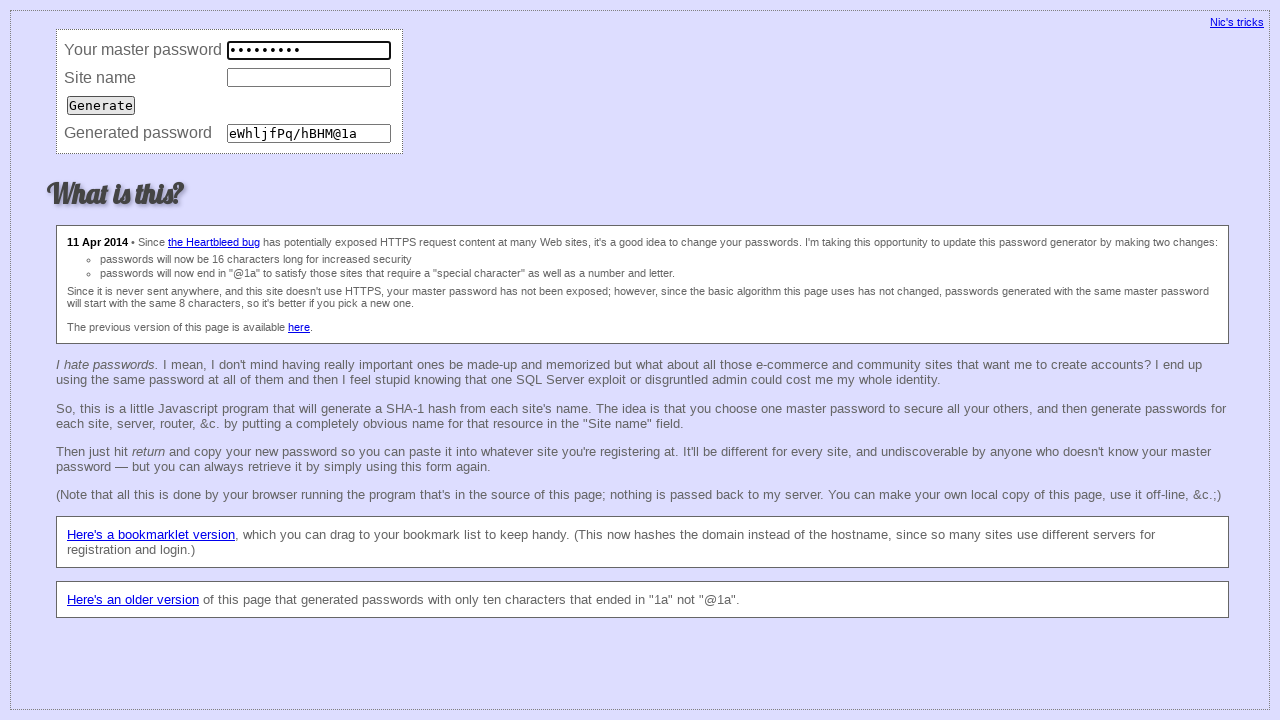

Filled website field with 'fb.com' again on //html/body/form/table/tbody/tr[2]/td[2]/input
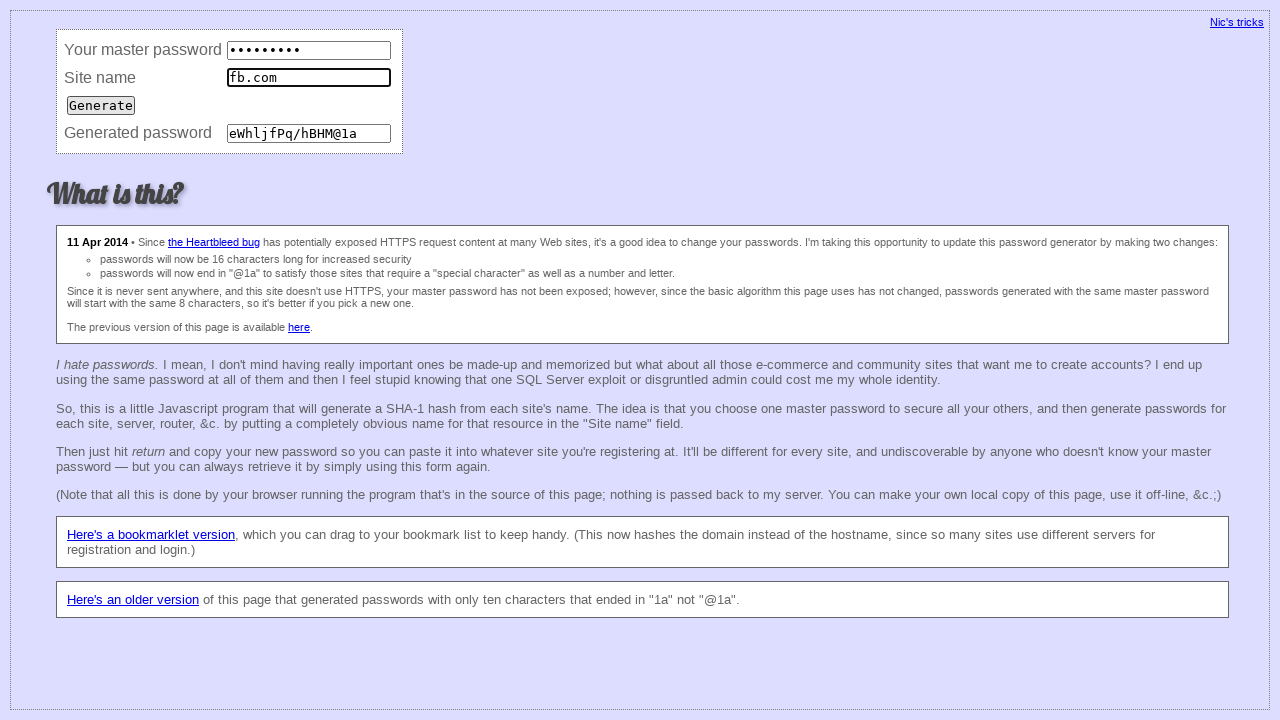

Clicked generate password button for second password with same inputs at (101, 105) on xpath=//html/body/form/table/tbody/tr[3]/td/input
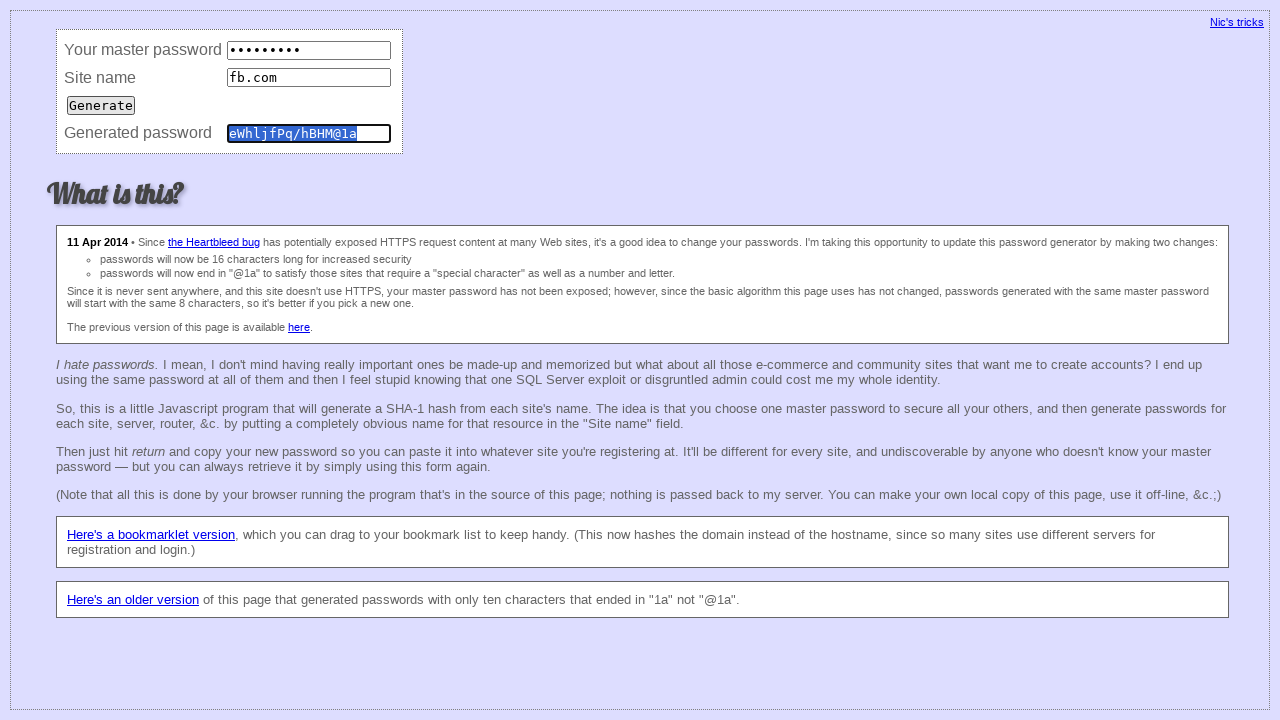

Retrieved second generated password: eWhljfPq/hBHM@1a
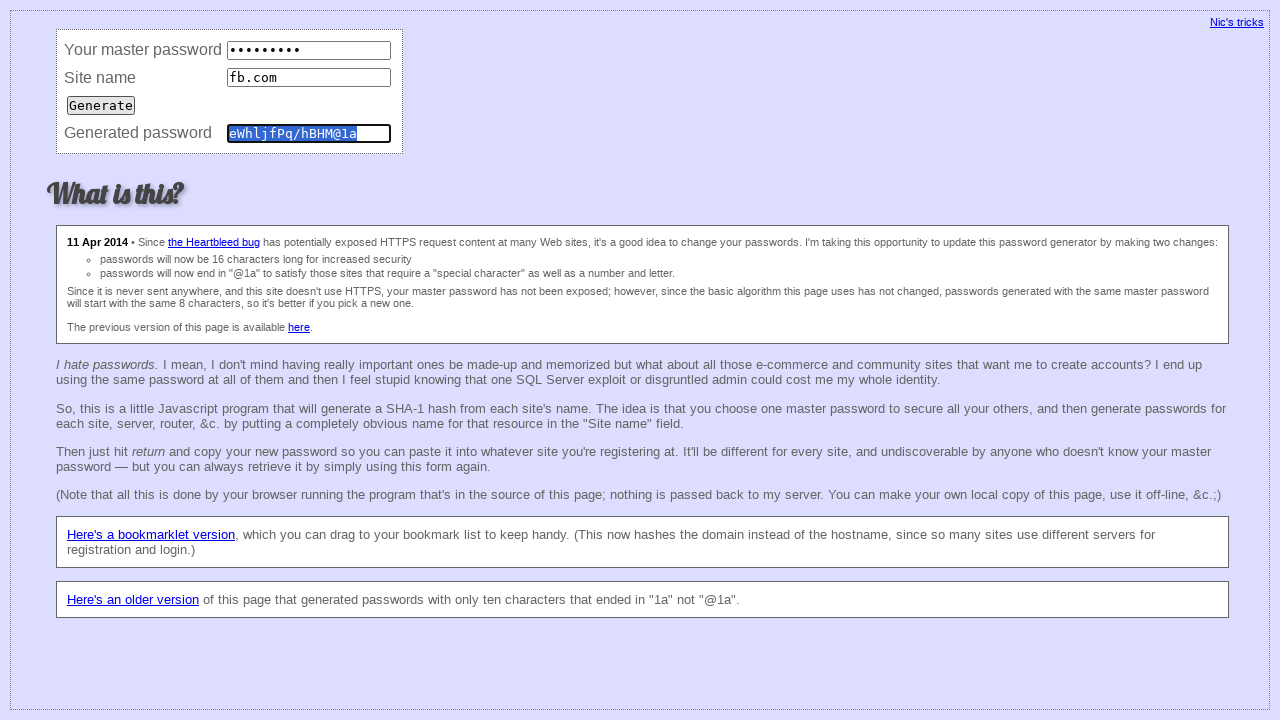

Cleared master password field for third generation on //html/body/form/table/tbody/tr[1]/td[2]/input
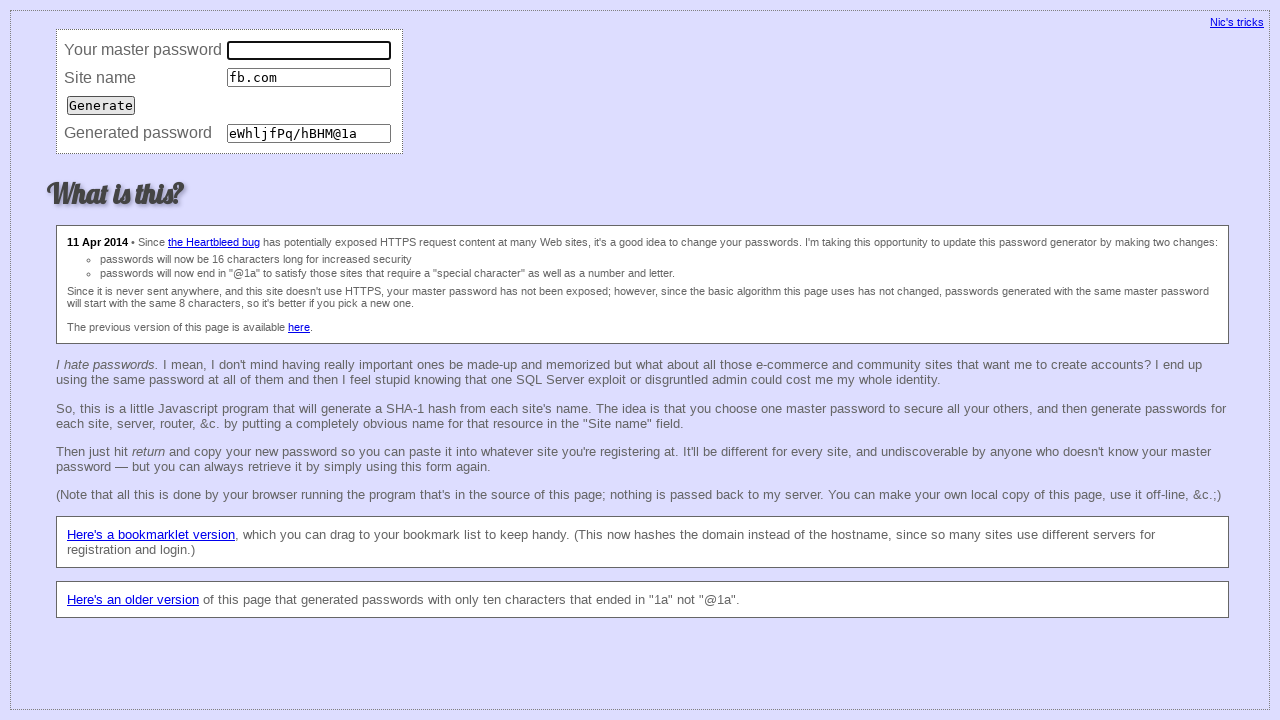

Cleared website field for third generation on //html/body/form/table/tbody/tr[2]/td[2]/input
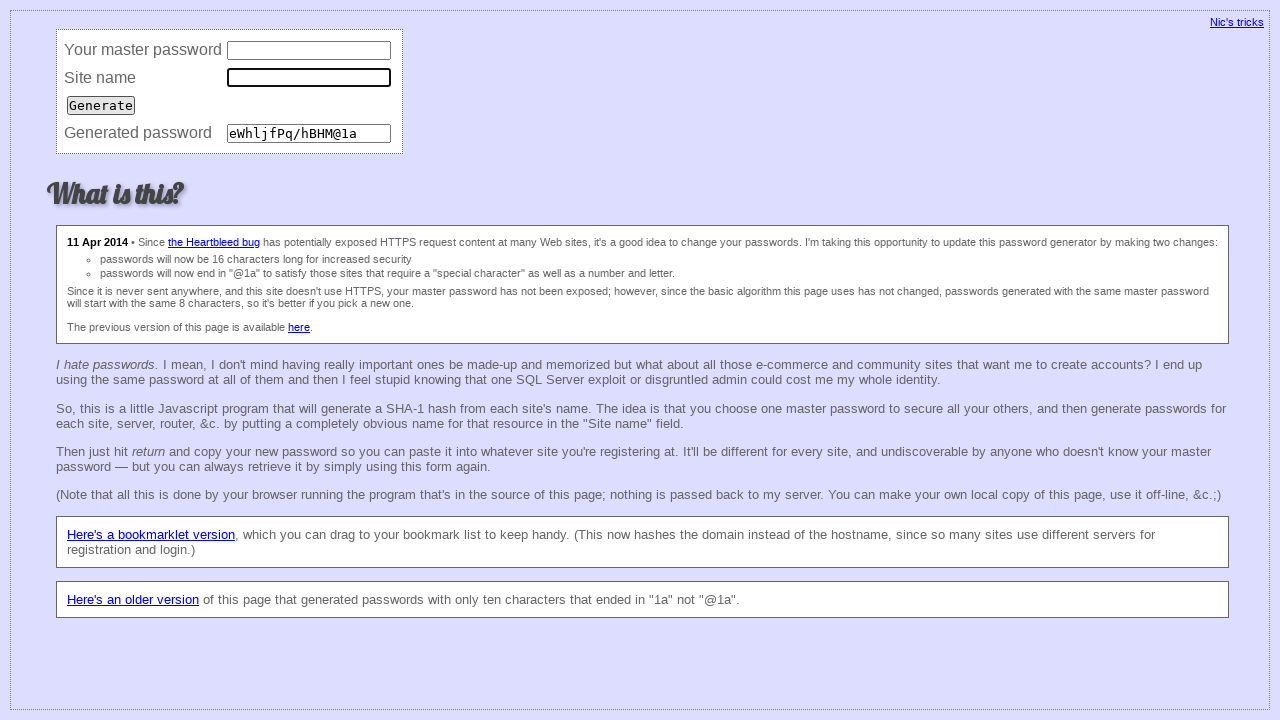

Filled master password field with 'mynewfbpw1' (different input) on //html/body/form/table/tbody/tr[1]/td[2]/input
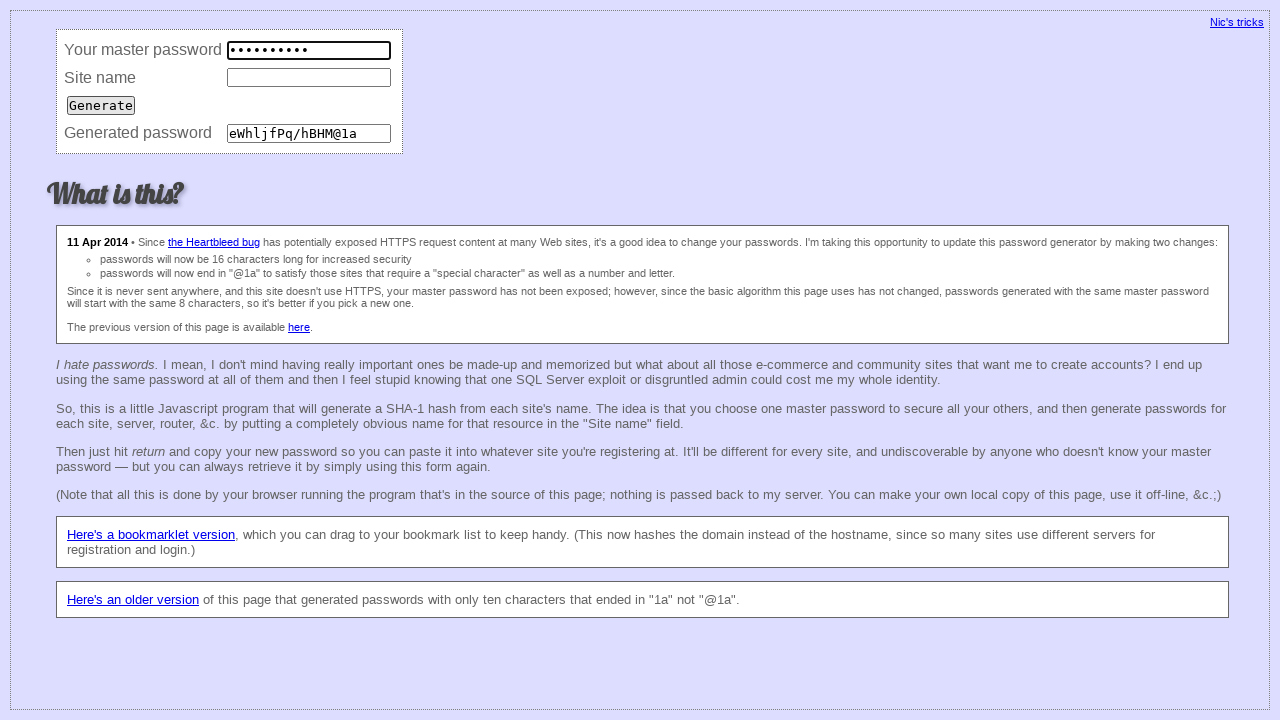

Filled website field with 'fb.com' for third generation on //html/body/form/table/tbody/tr[2]/td[2]/input
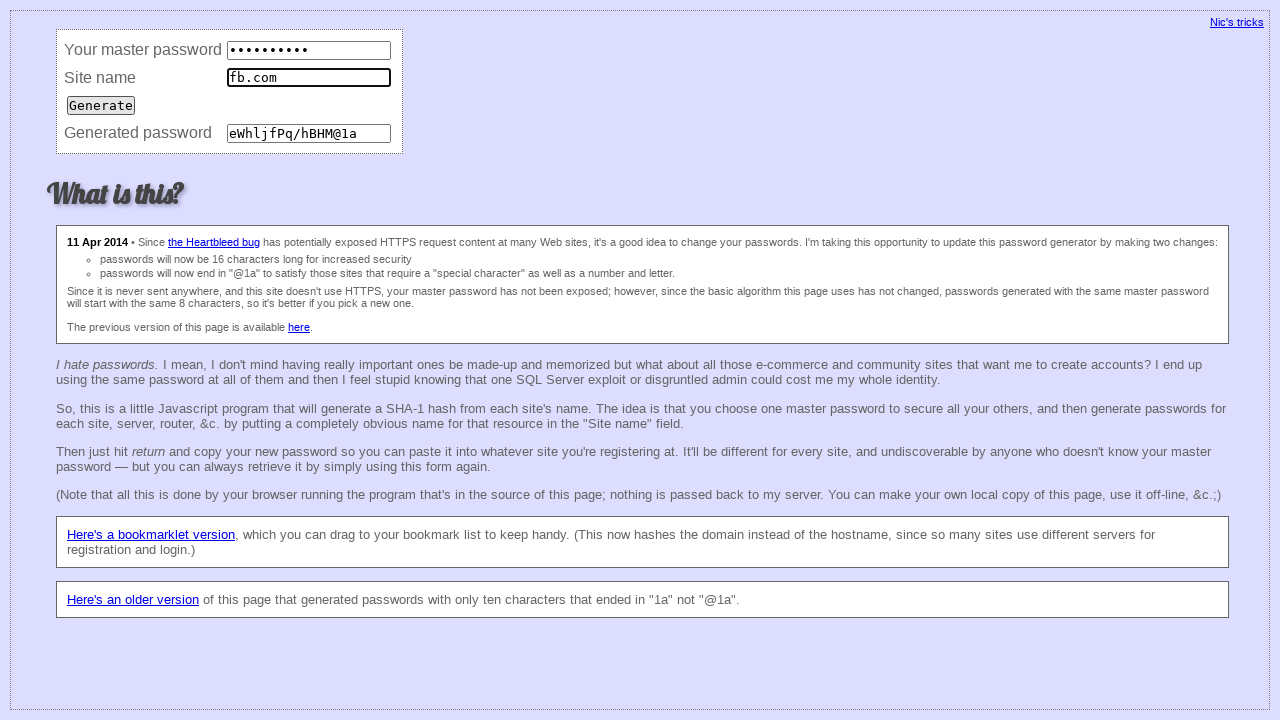

Clicked generate password button for third password with different master password at (101, 105) on xpath=//html/body/form/table/tbody/tr[3]/td/input
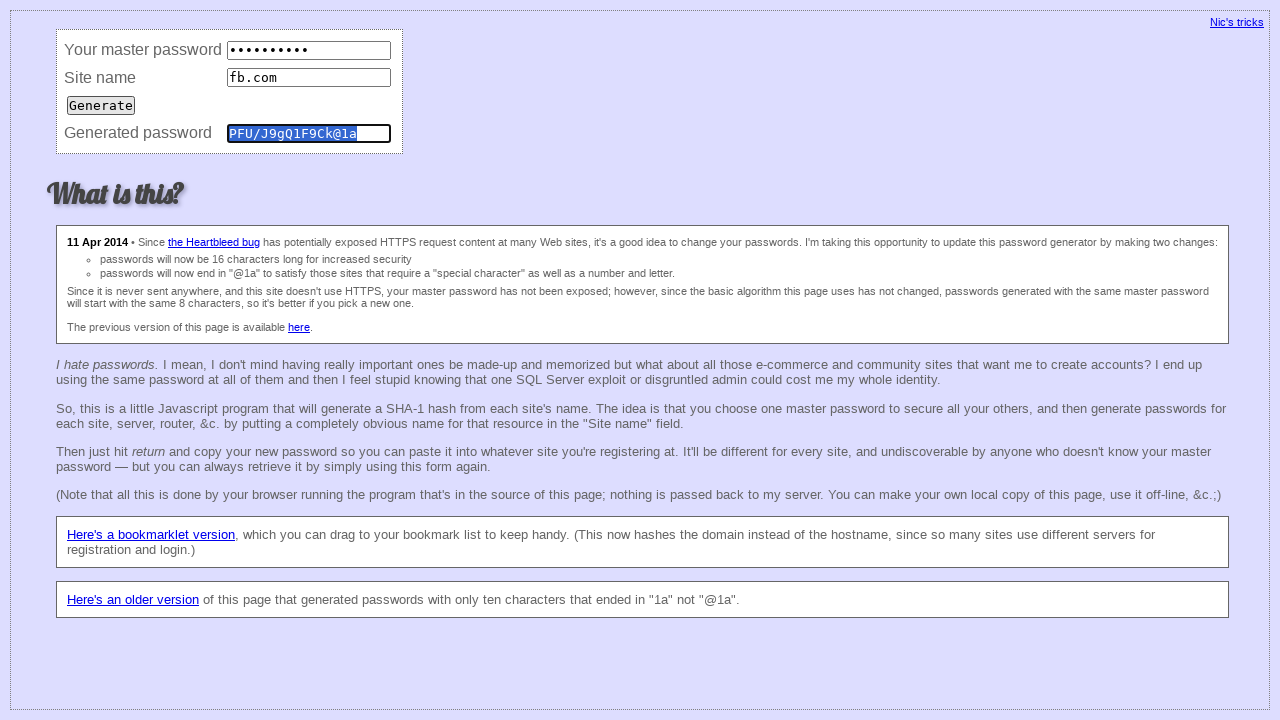

Retrieved third generated password with different master password: PFU/J9gQ1F9Ck@1a
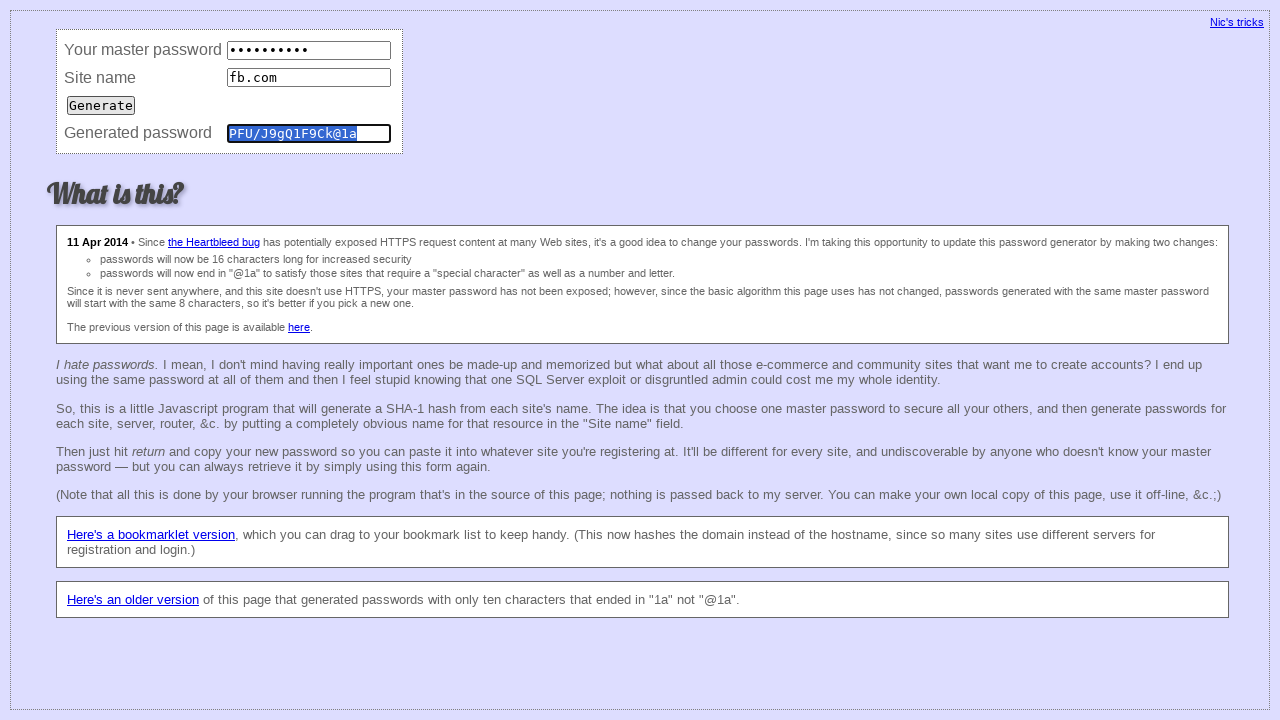

Verified that same inputs produce identical password
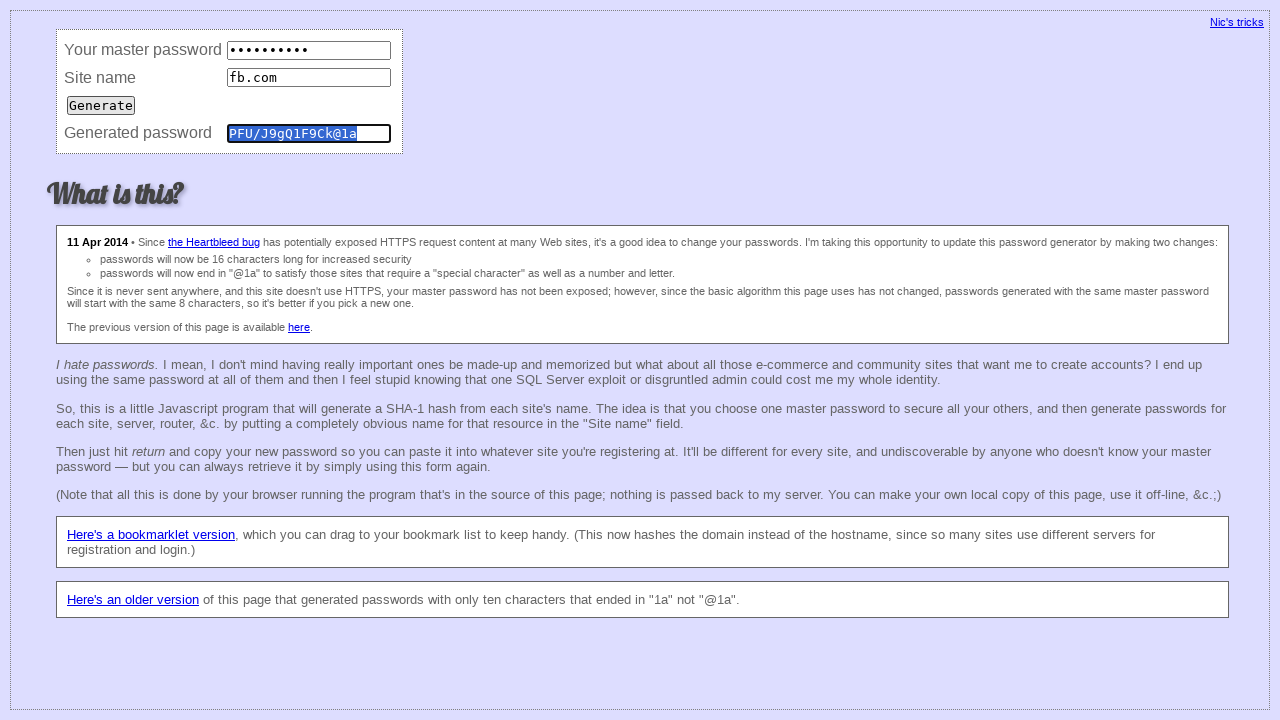

Verified that different master password produces different password
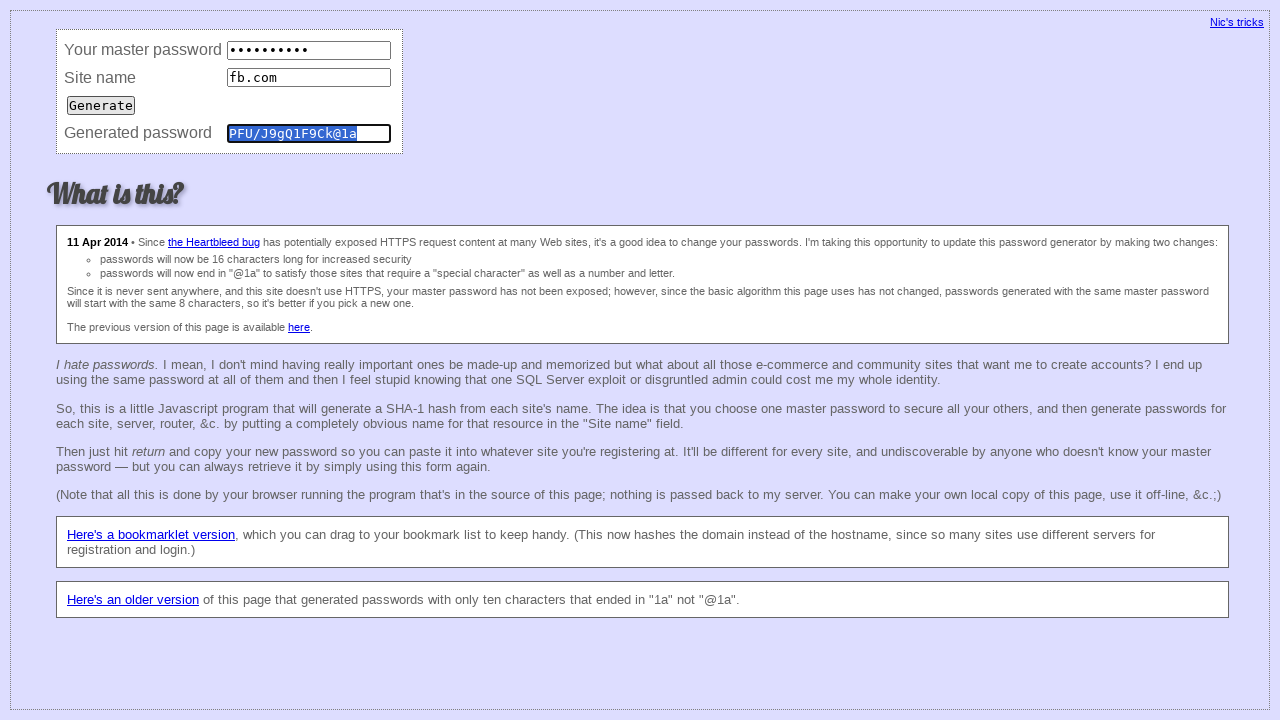

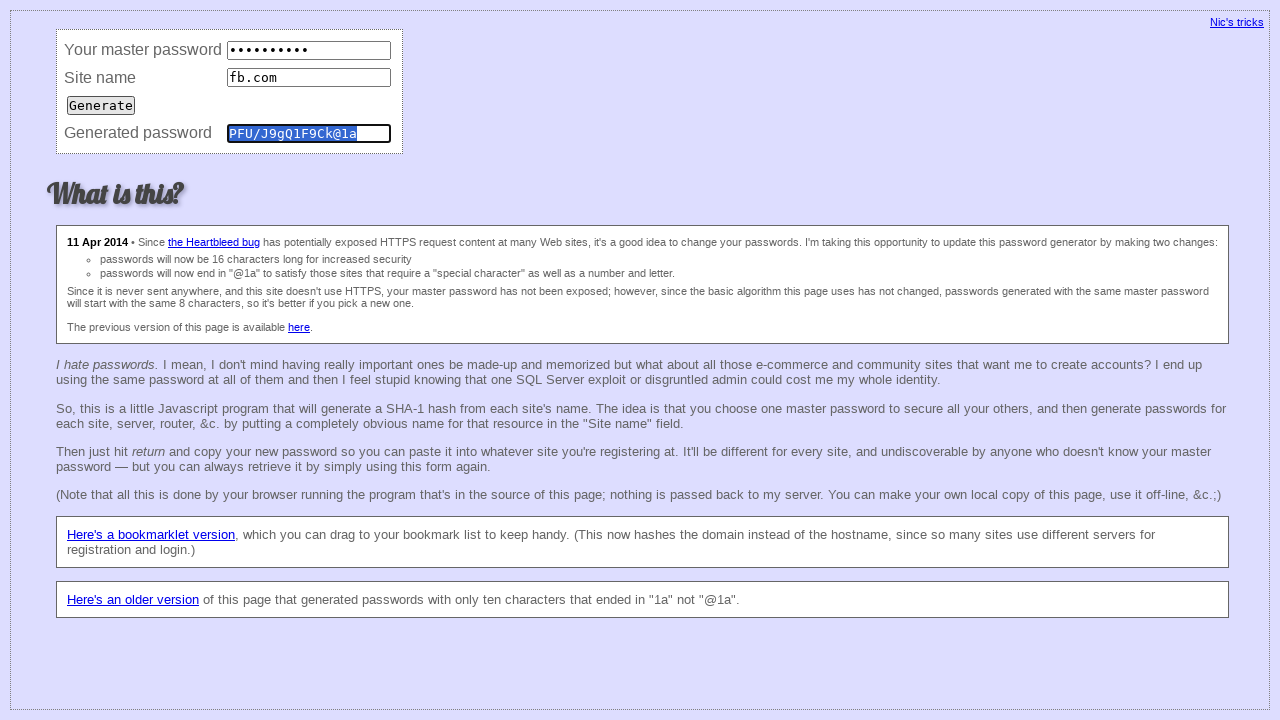